Tests the Python.org search functionality by entering "pycon" as a search query, submitting the form, and verifying that search results are returned.

Starting URL: http://www.python.org

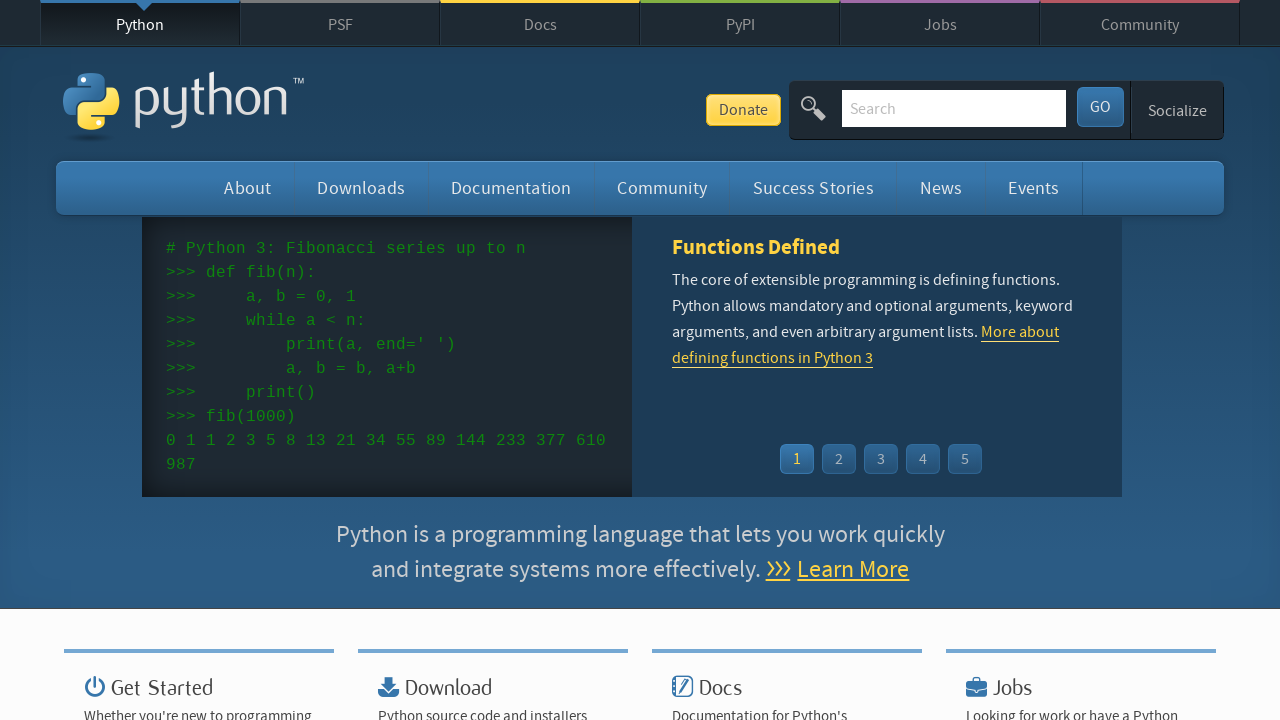

Verified 'Python' is in the page title
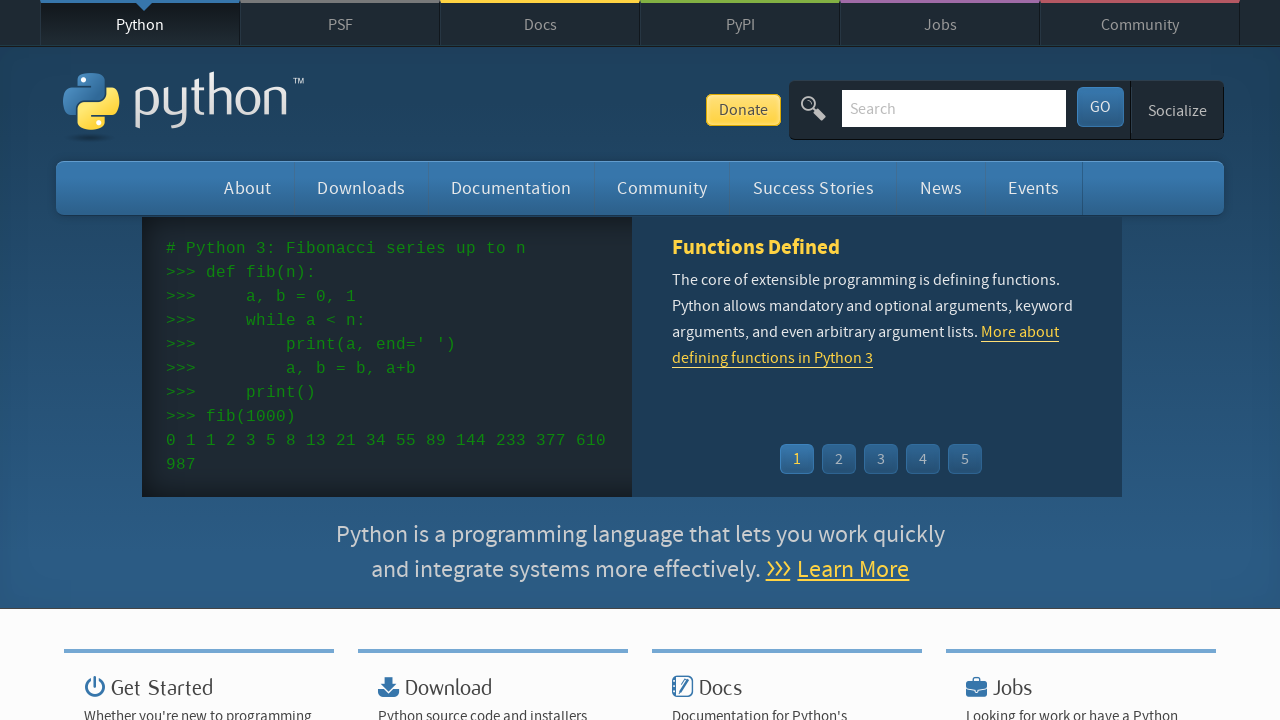

Filled search box with 'pycon' on input[name='q']
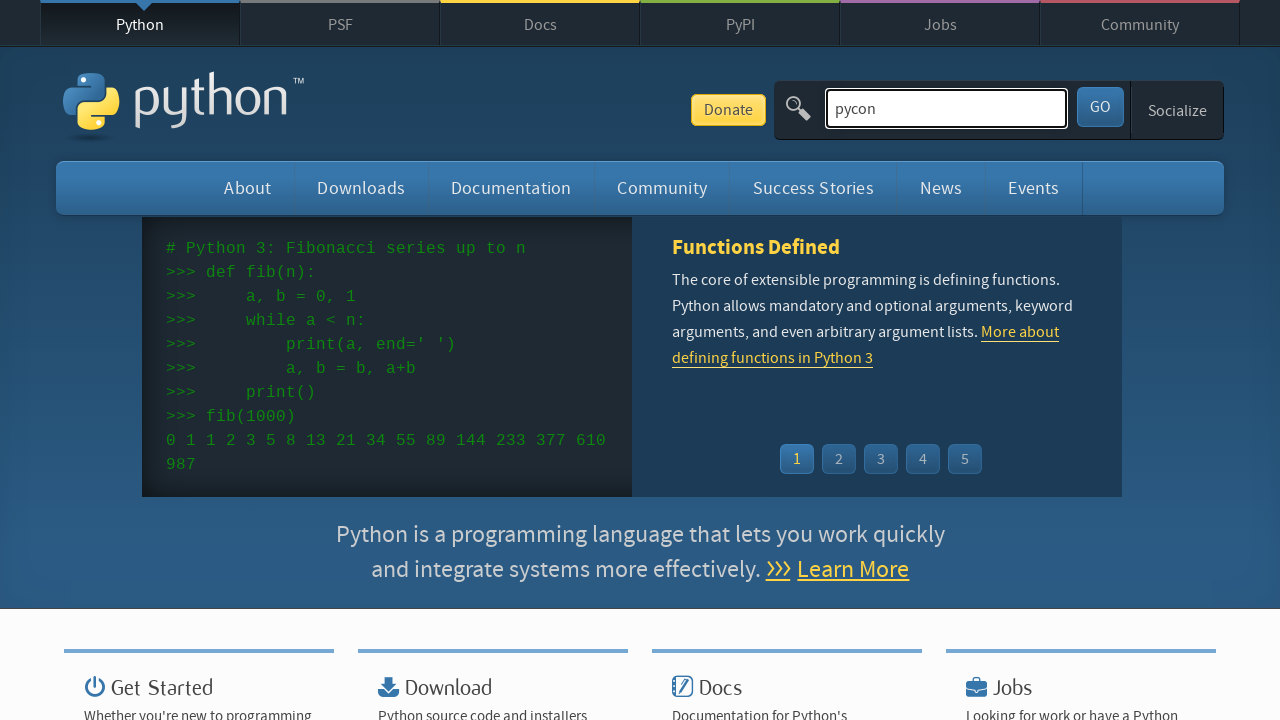

Pressed Enter to submit search query on input[name='q']
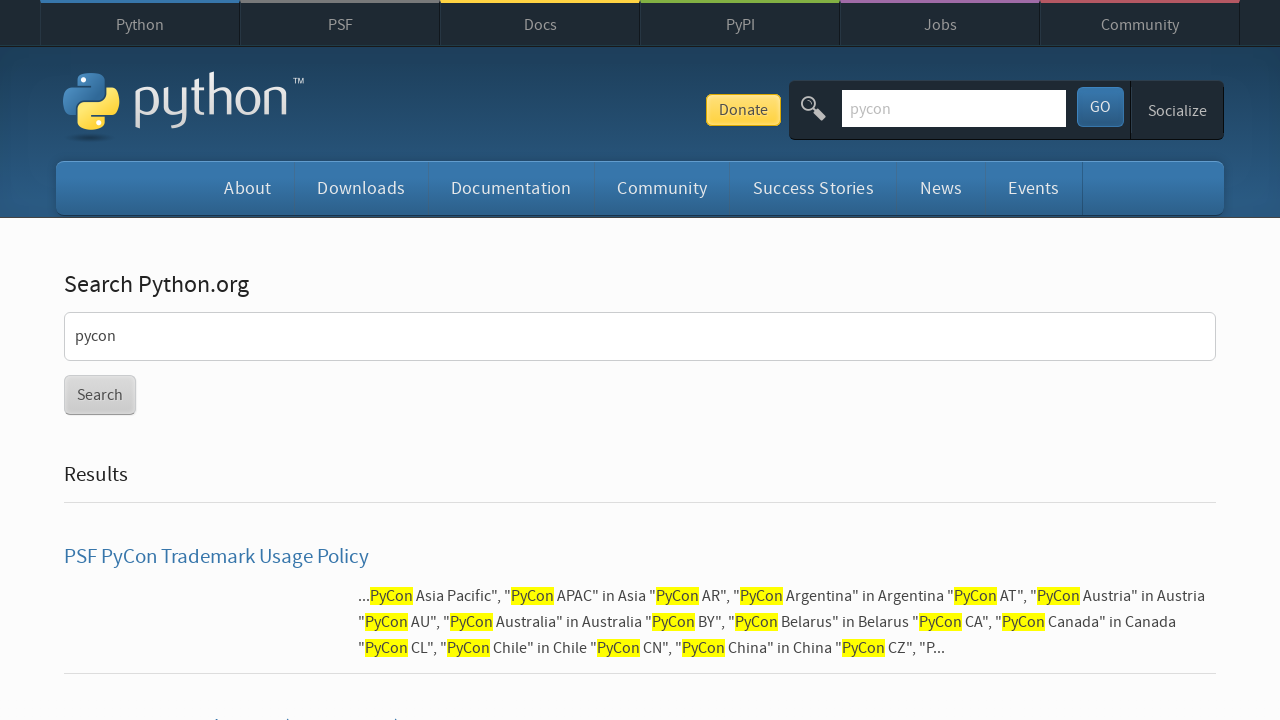

Waited for page to load (domcontentloaded state)
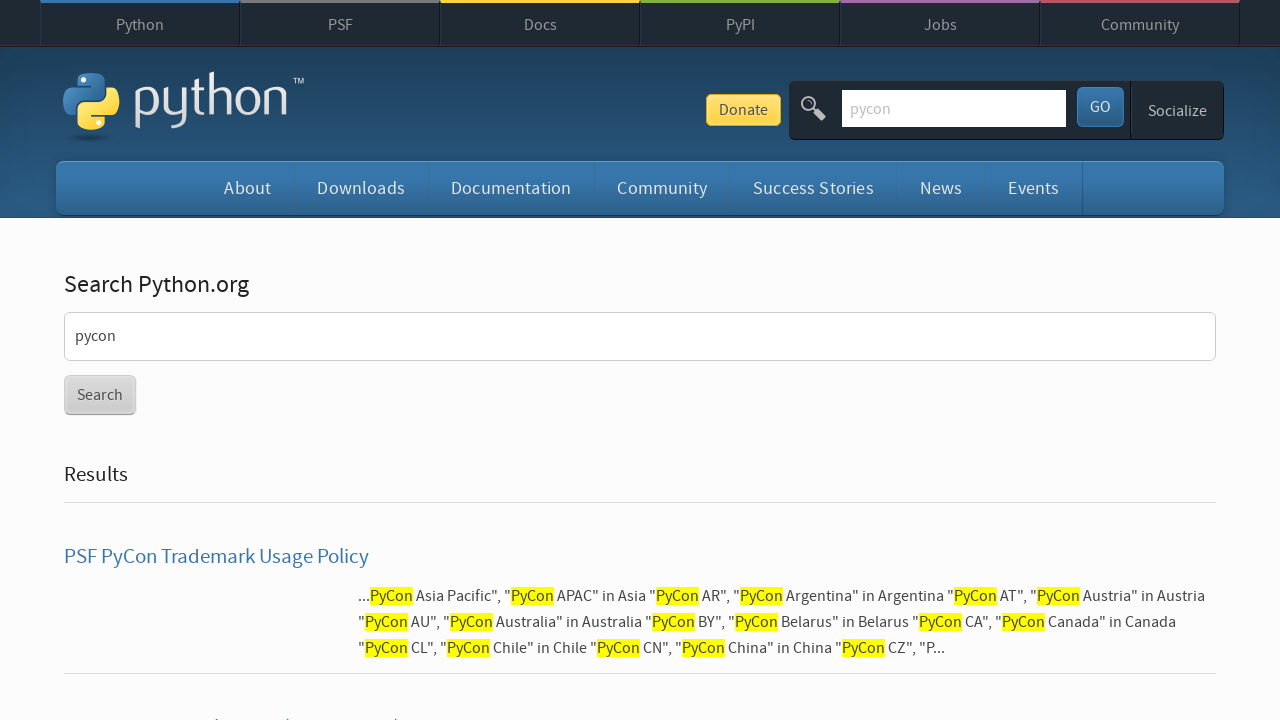

Verified search results were found (no 'No results found' message)
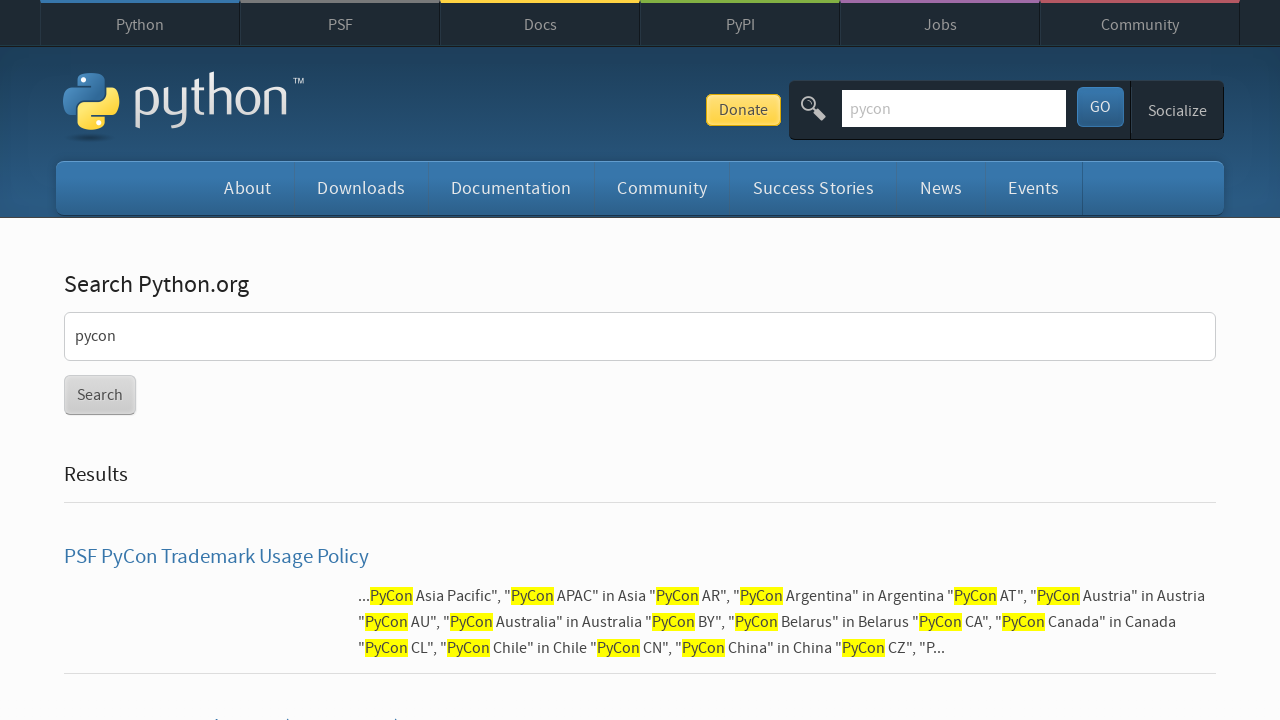

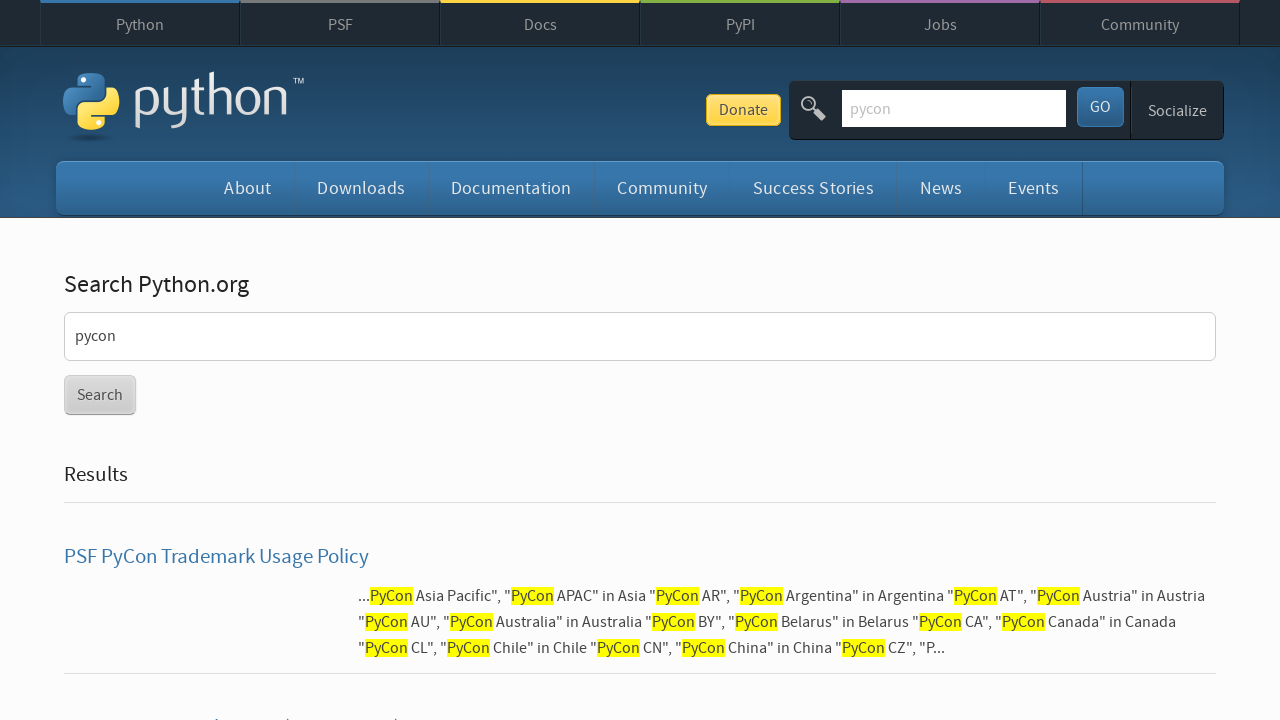